Tests navigation from the login page to the forgot password page by clicking the "Forgot Password?" link

Starting URL: https://app.prontopilates.com/login

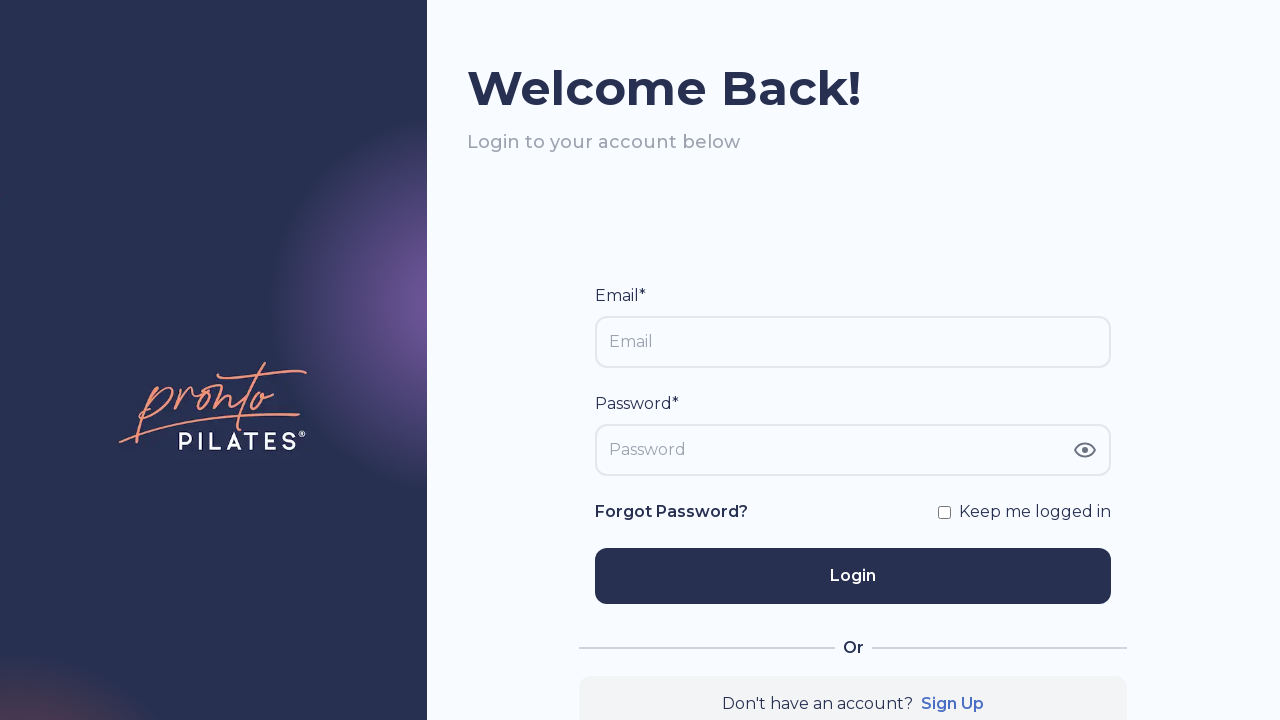

Clicked 'Forgot Password?' link on login page at (672, 512) on text="Forgot Password?"
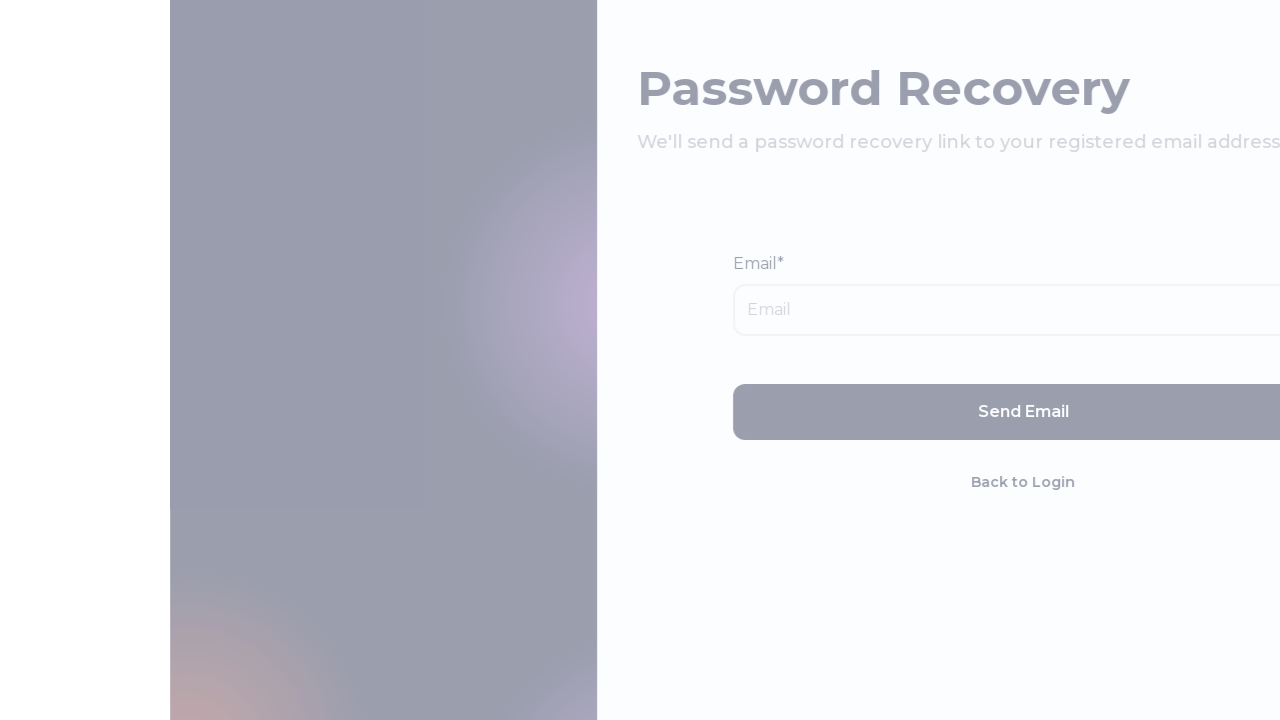

Successfully navigated to forgot password page
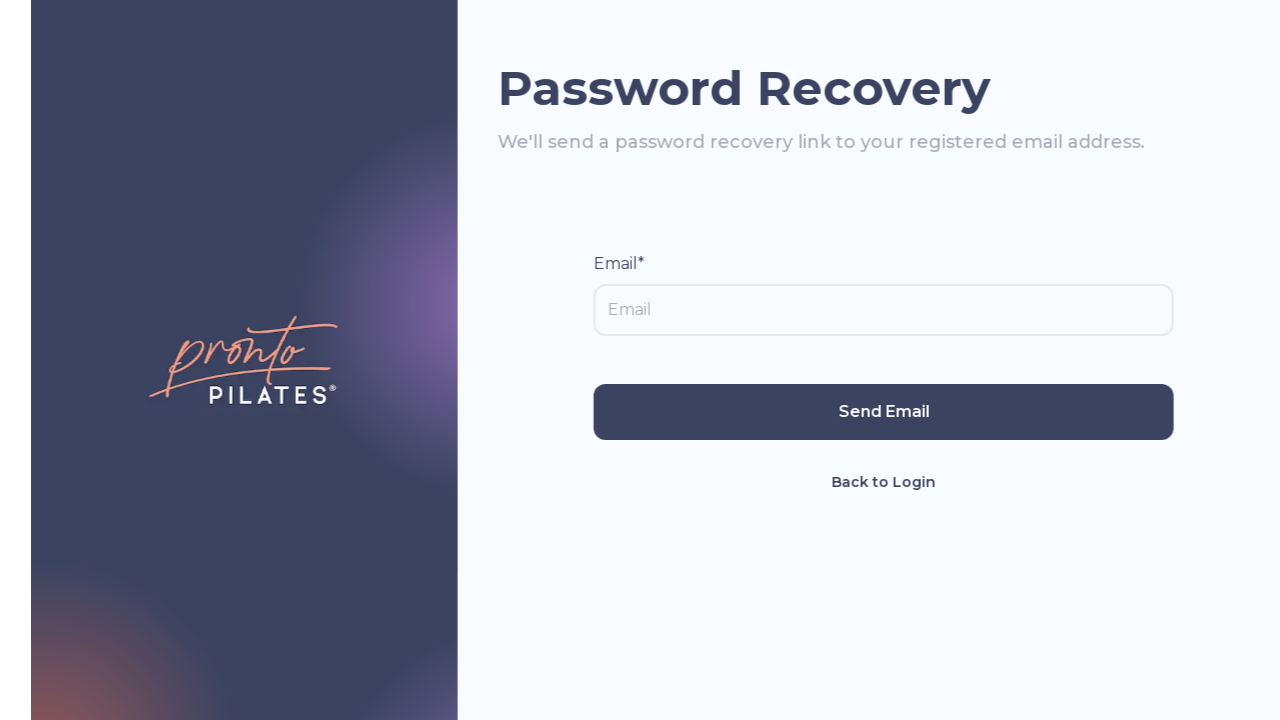

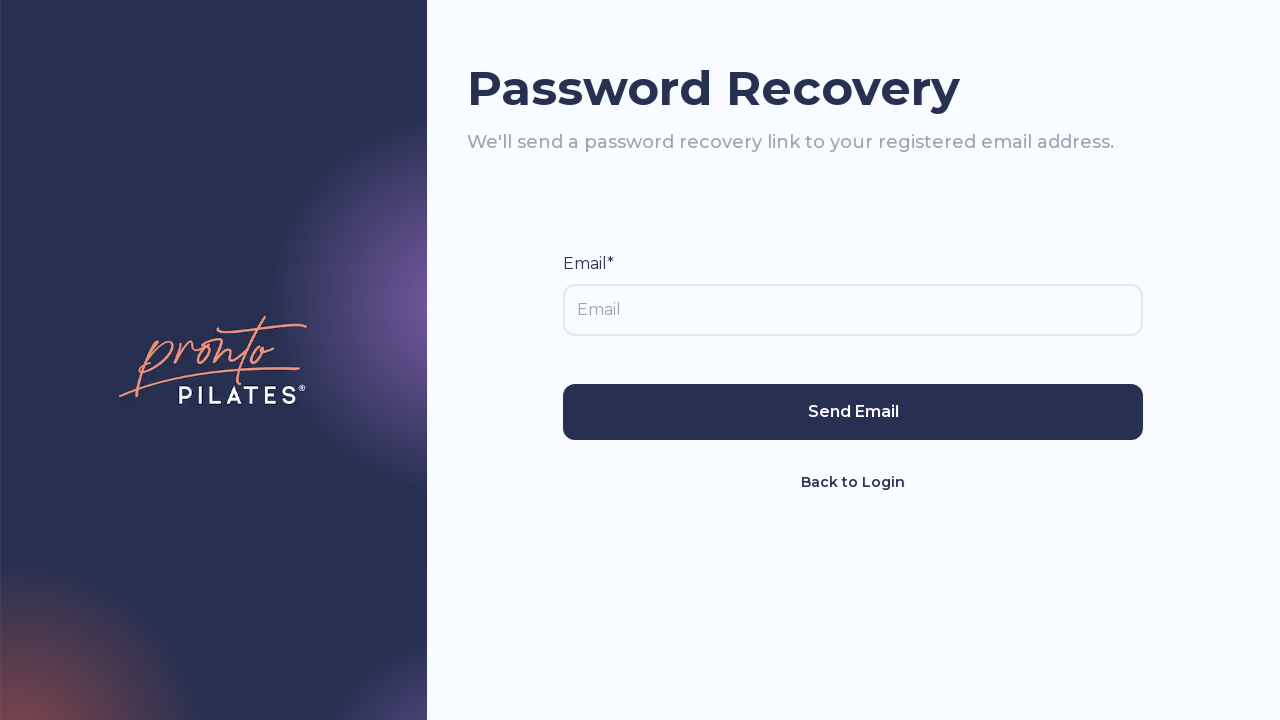